Tests right-click context menu functionality by performing a context click on a button element to trigger the context menu

Starting URL: http://swisnl.github.io/jQuery-contextMenu/demo.html

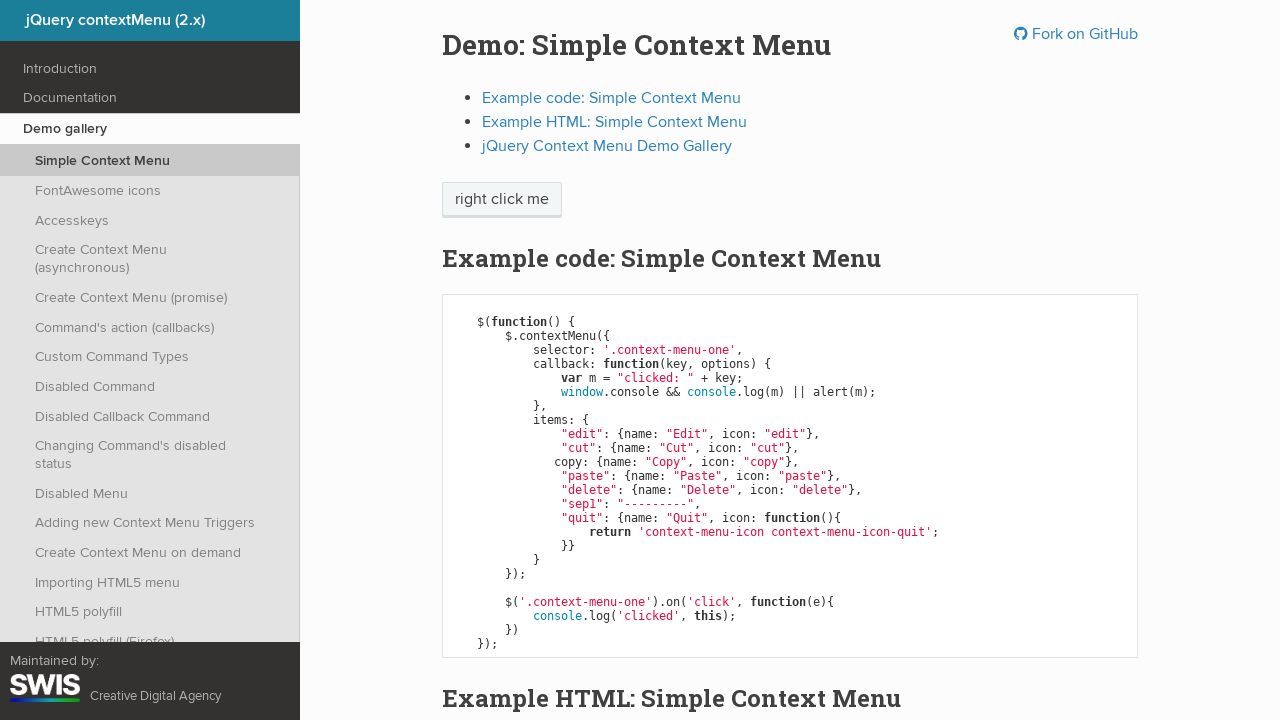

Located the context menu button element
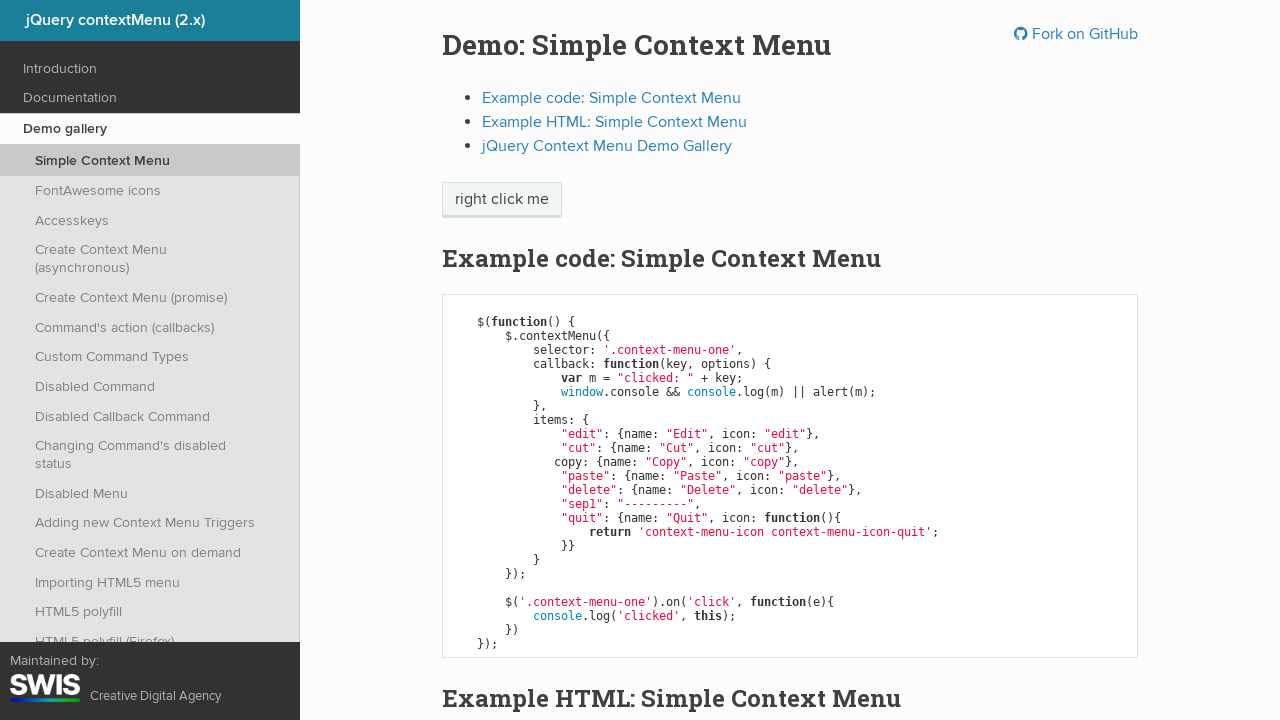

Performed right-click on the context menu button at (502, 200) on span.context-menu-one.btn.btn-neutral
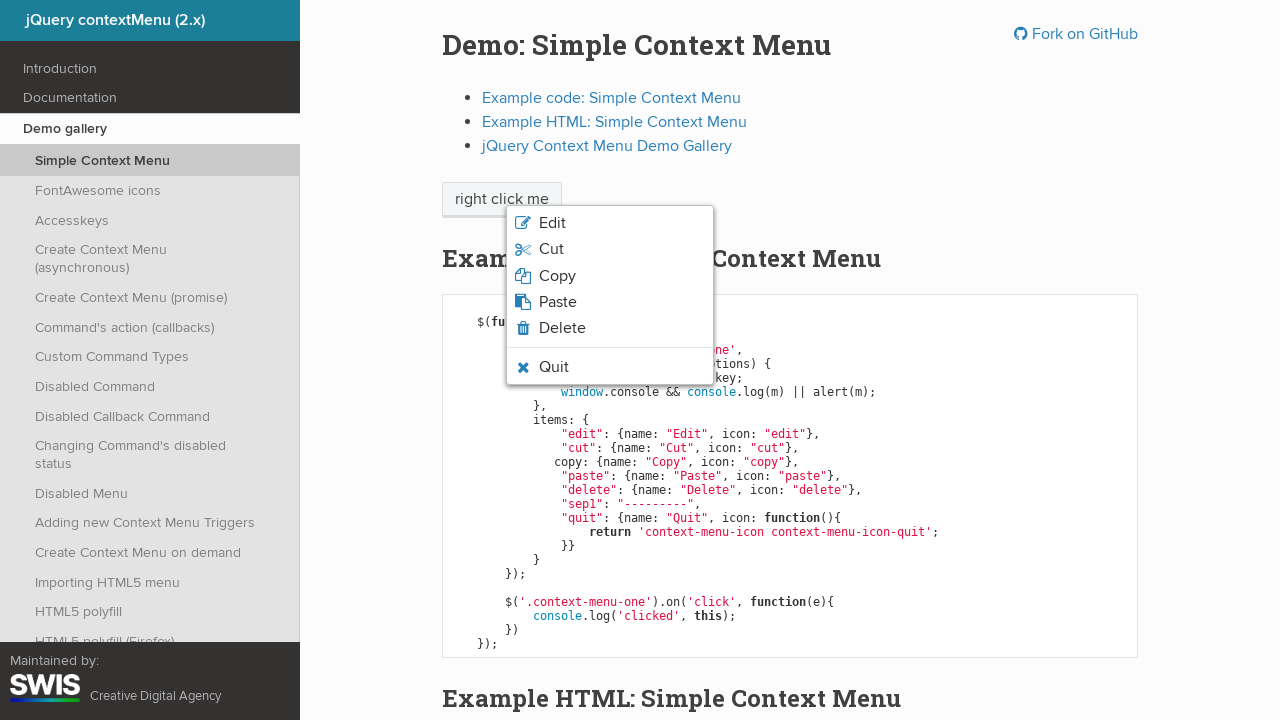

Context menu appeared after right-click
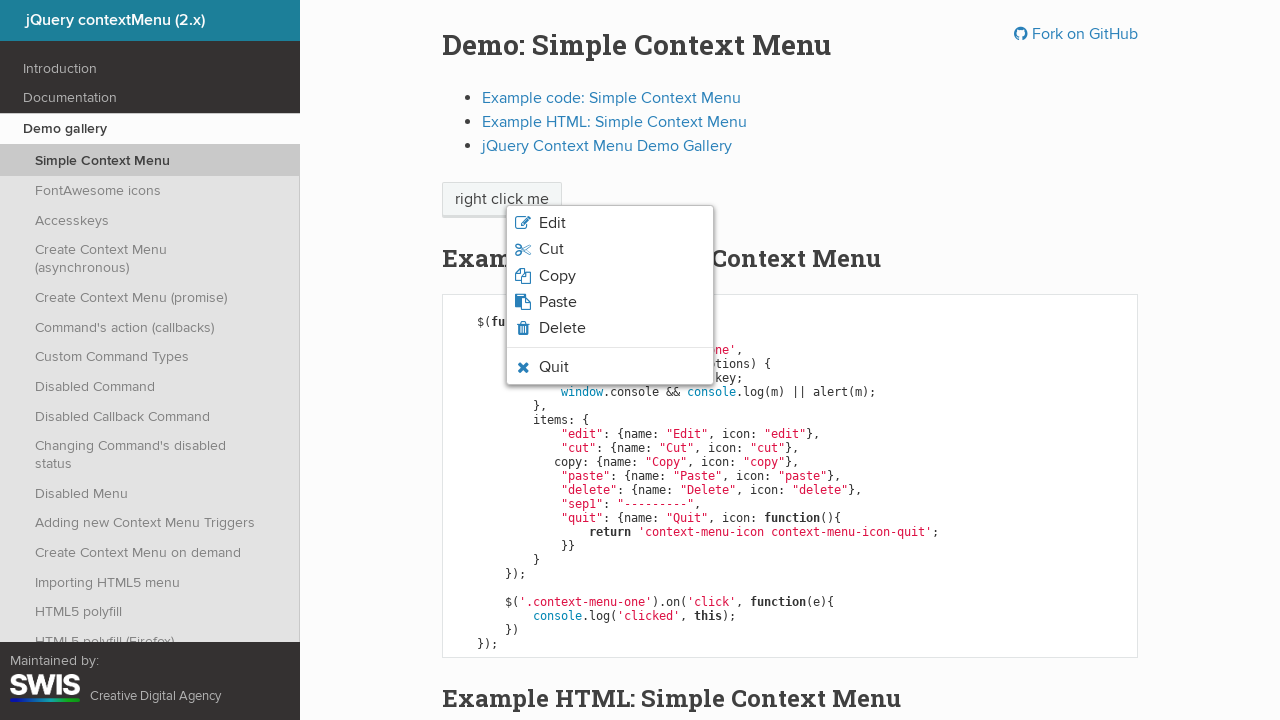

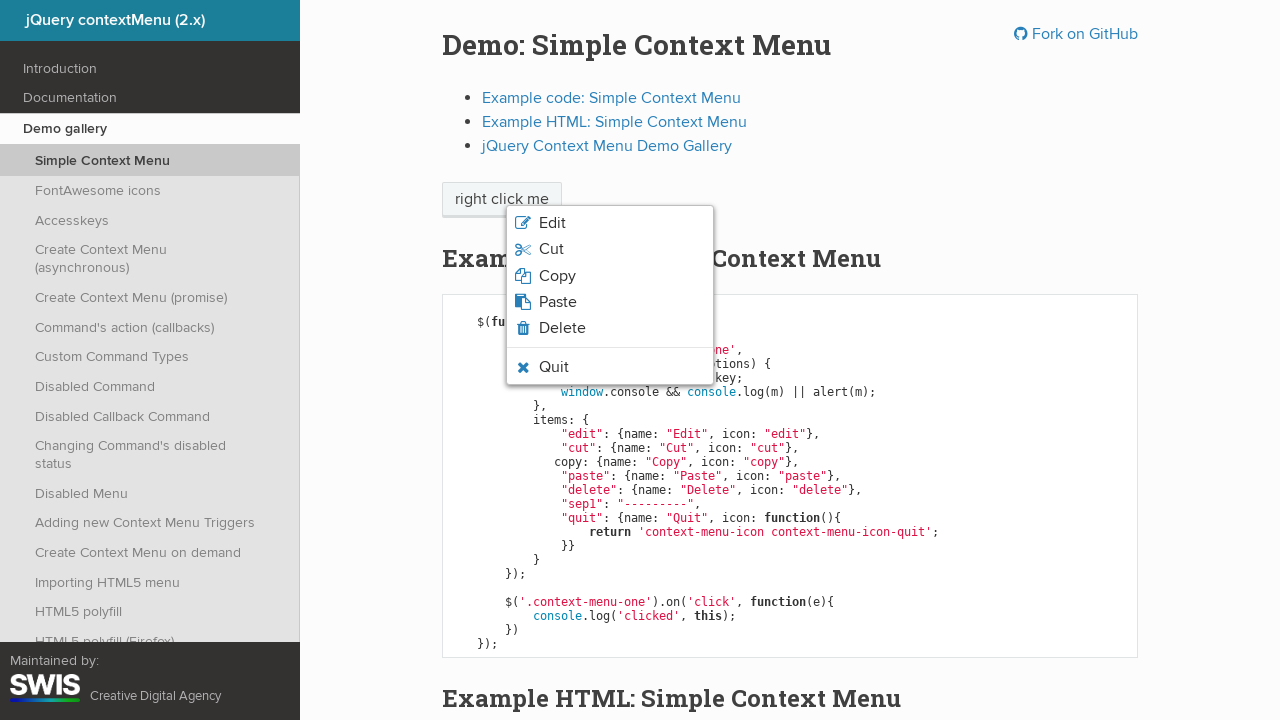